Tests window handling by clicking a link that opens a new window, switching between windows, and verifying content in both windows

Starting URL: http://the-internet.herokuapp.com/windows

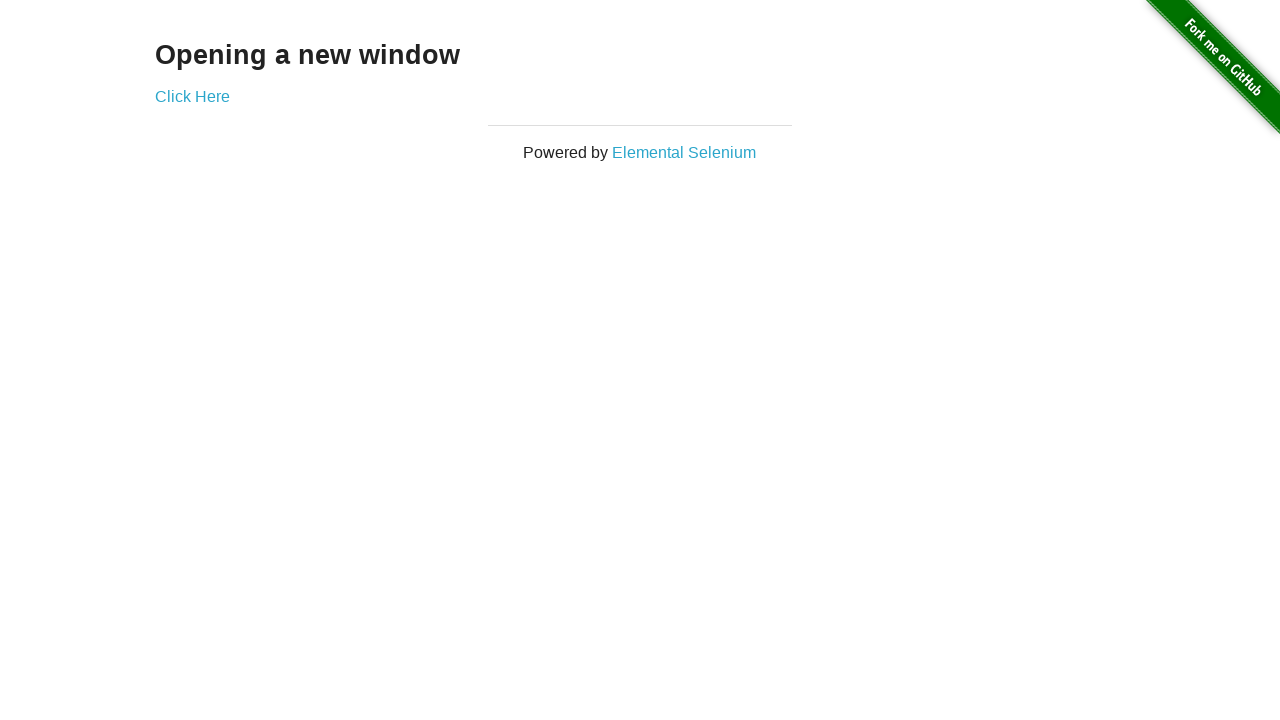

Clicked 'Click Here' link to open new window at (192, 96) on text=Click Here
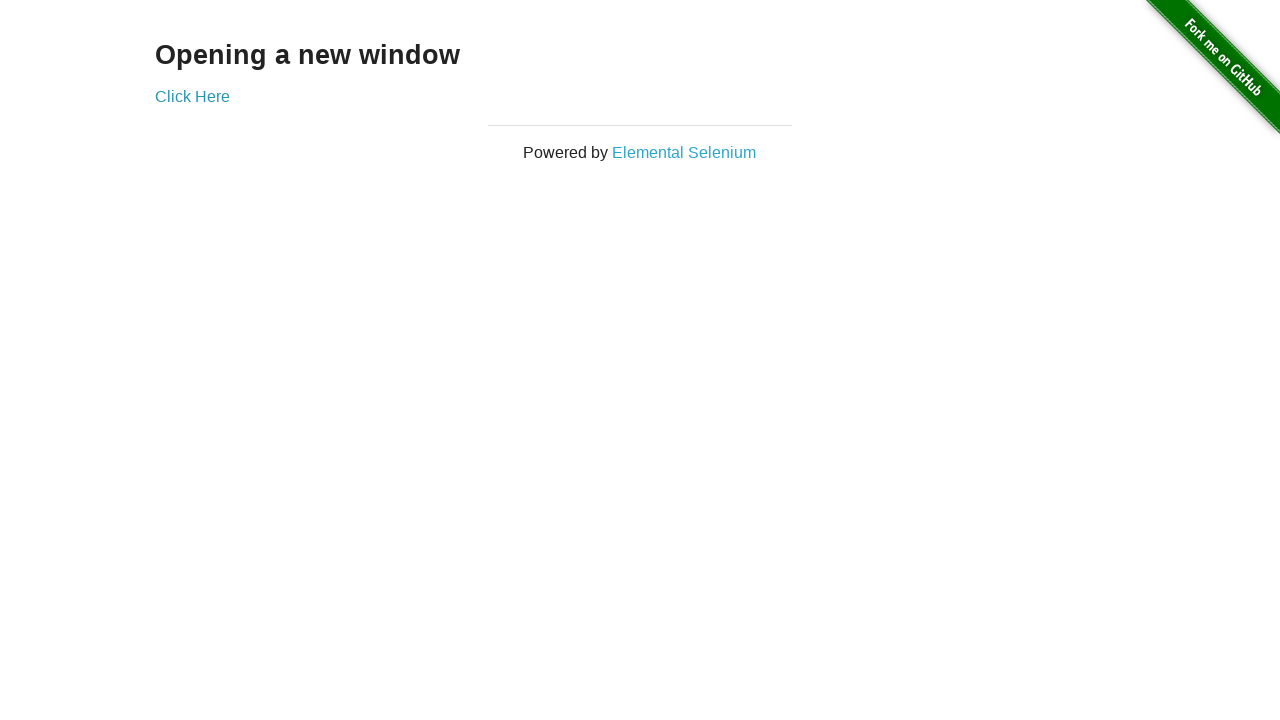

New window/page opened and captured
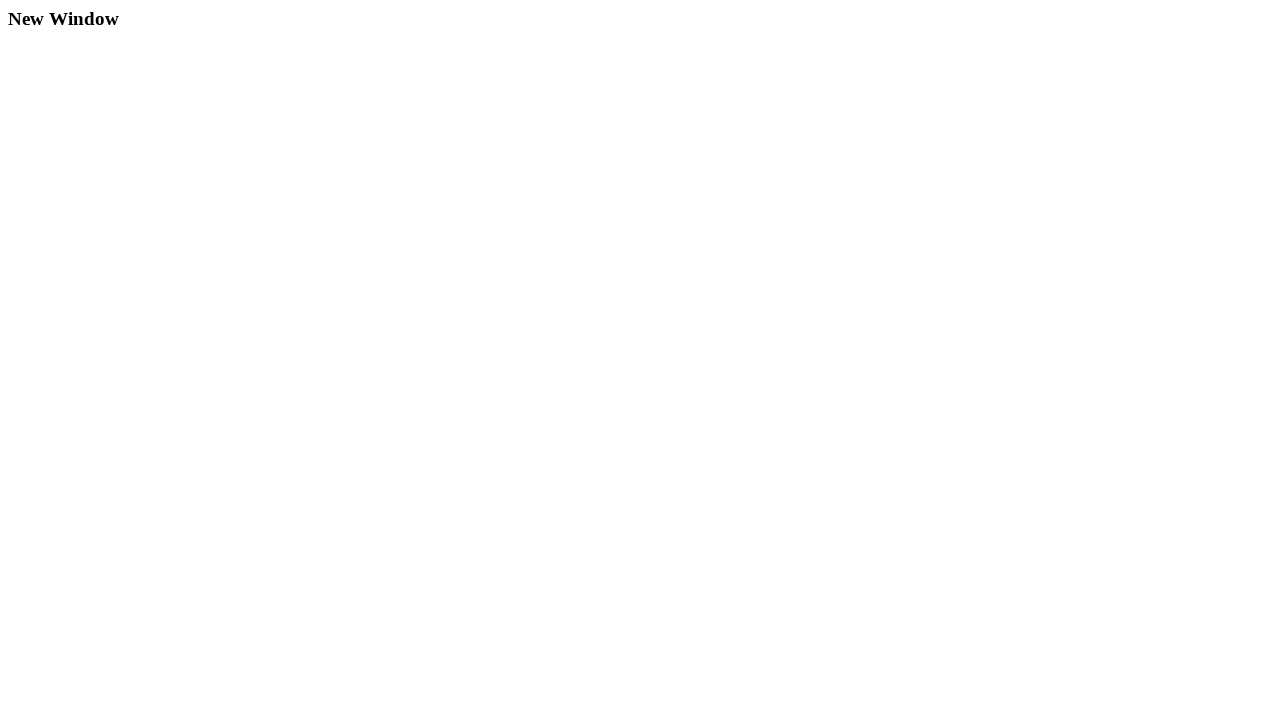

New page loaded completely
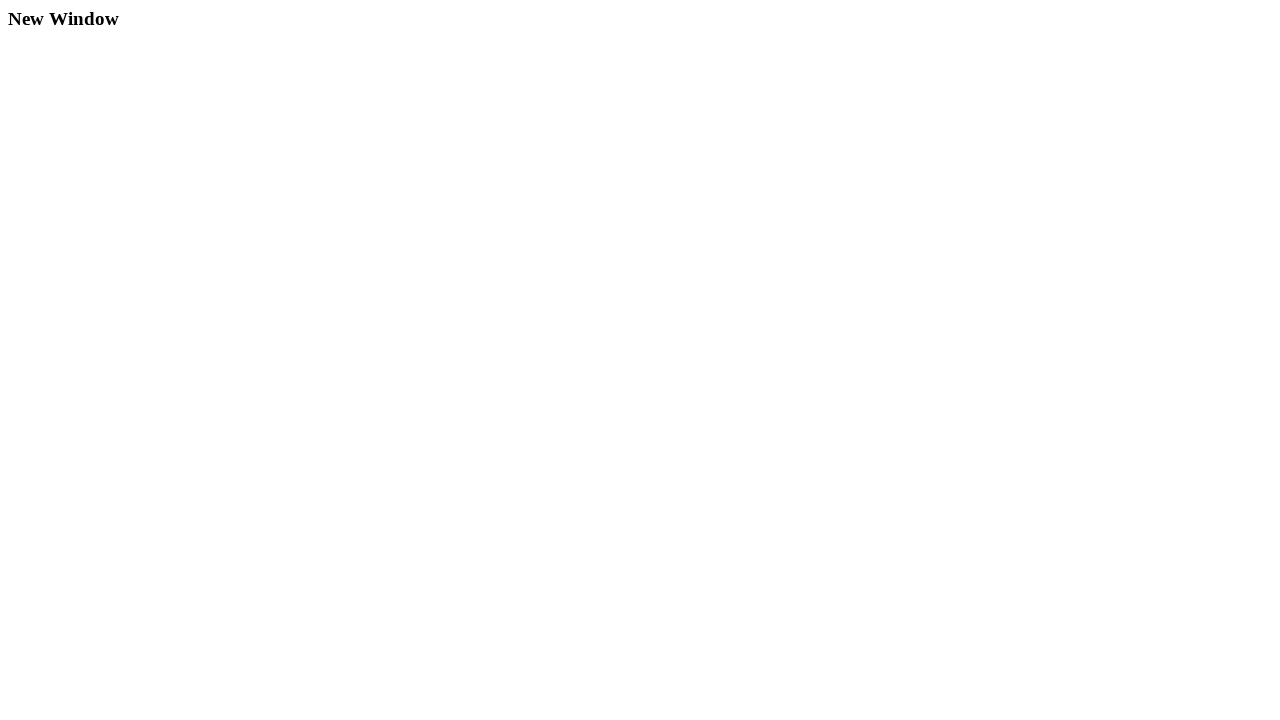

Verified 'New Window' text in new page heading
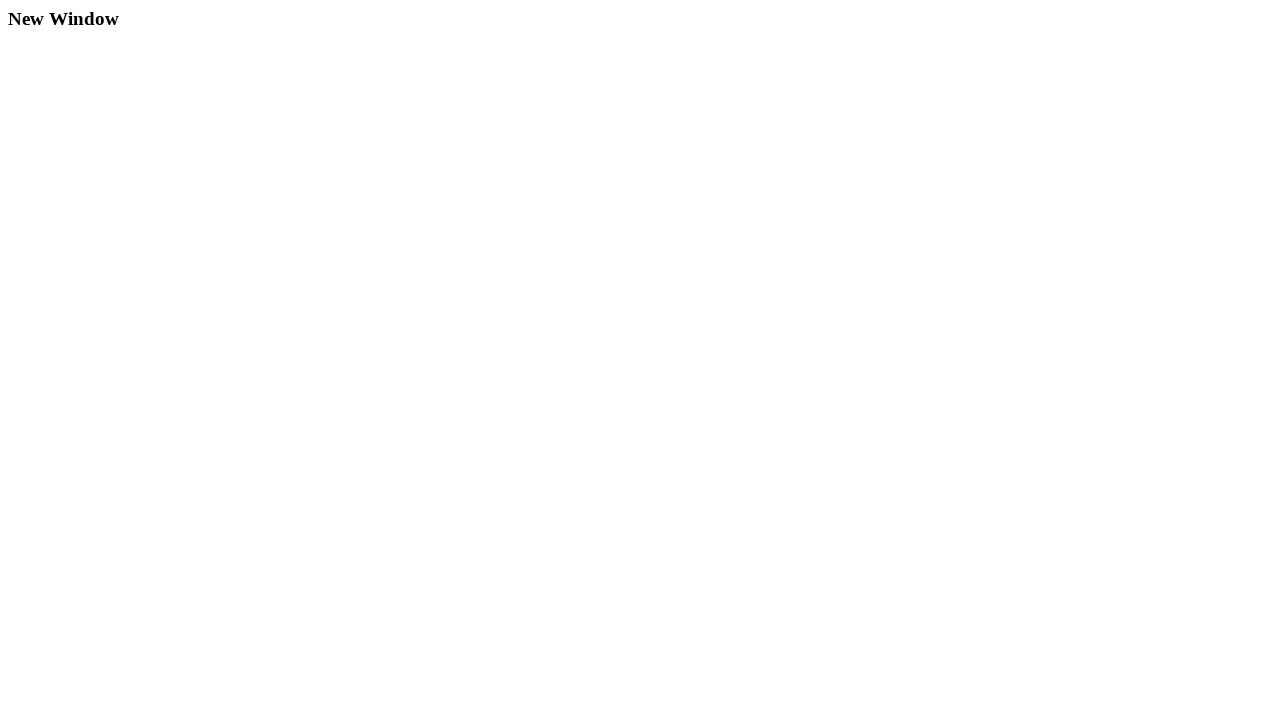

Verified 'Opening a new window' text in original page heading
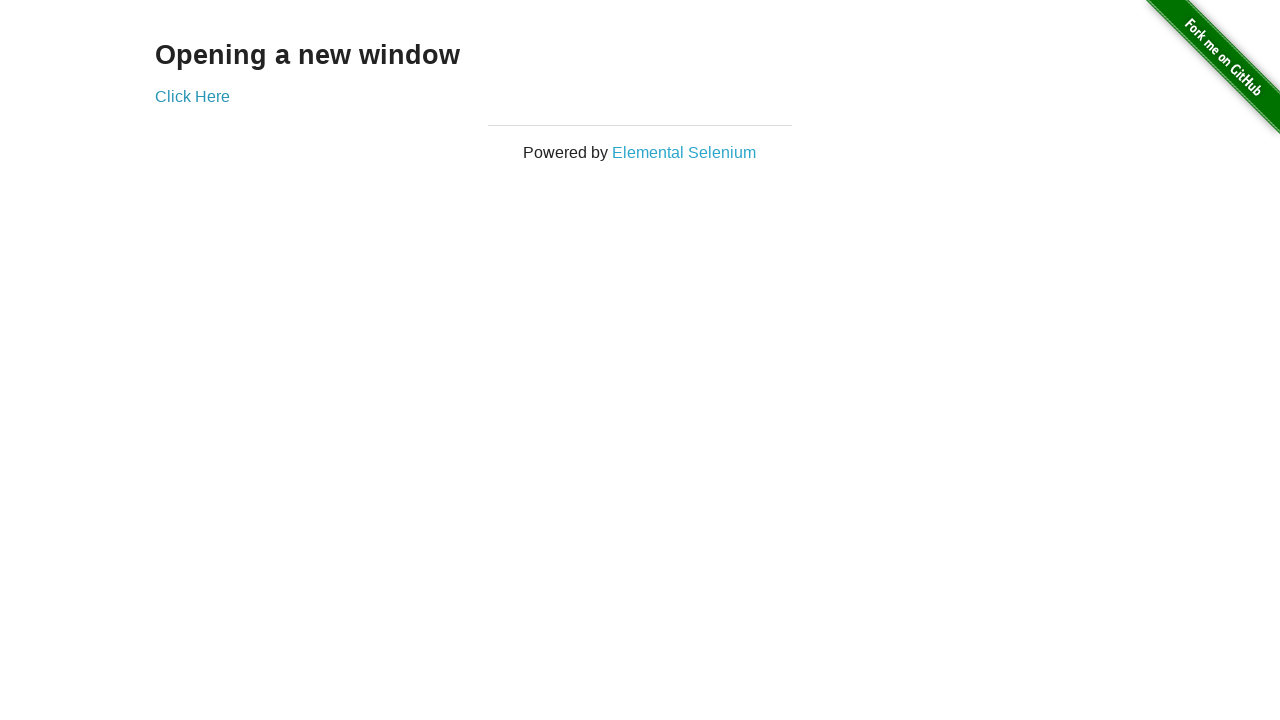

Closed the new window
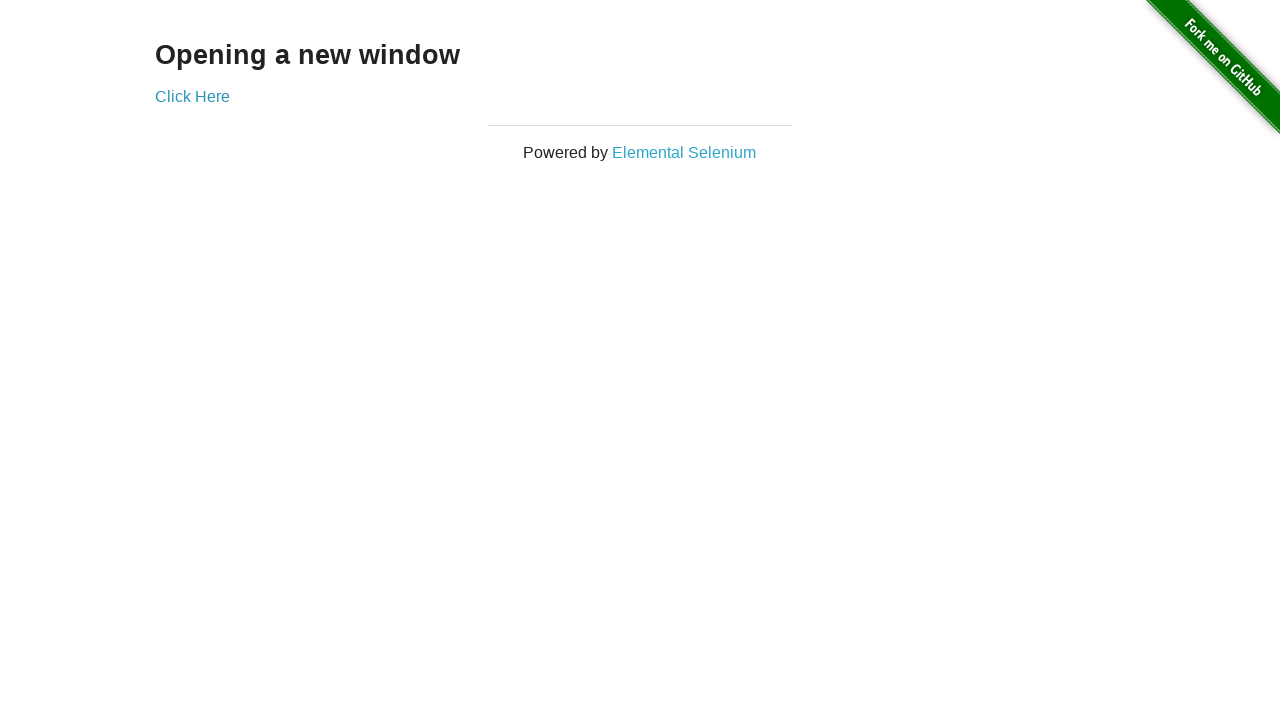

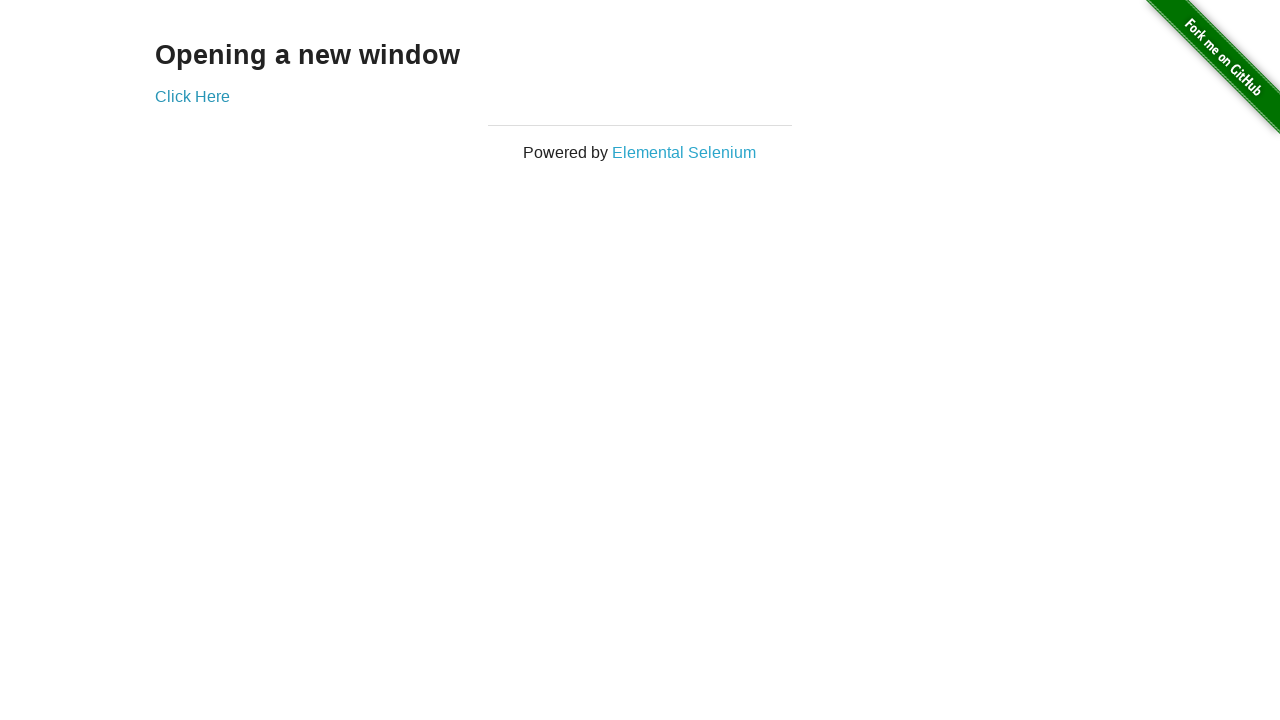